Navigates to the Broken Images page and verifies that images are present on the page.

Starting URL: http://the-internet.herokuapp.com/

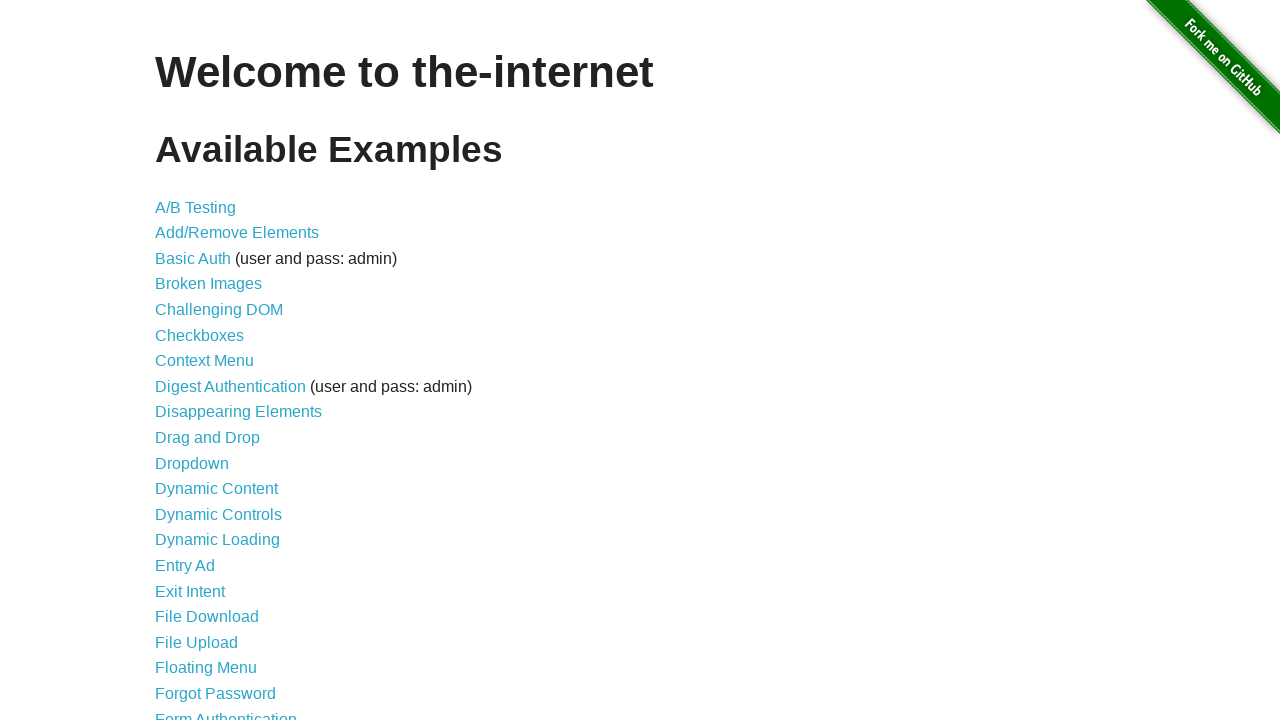

Clicked on Broken Images link at (208, 284) on text=Broken Images
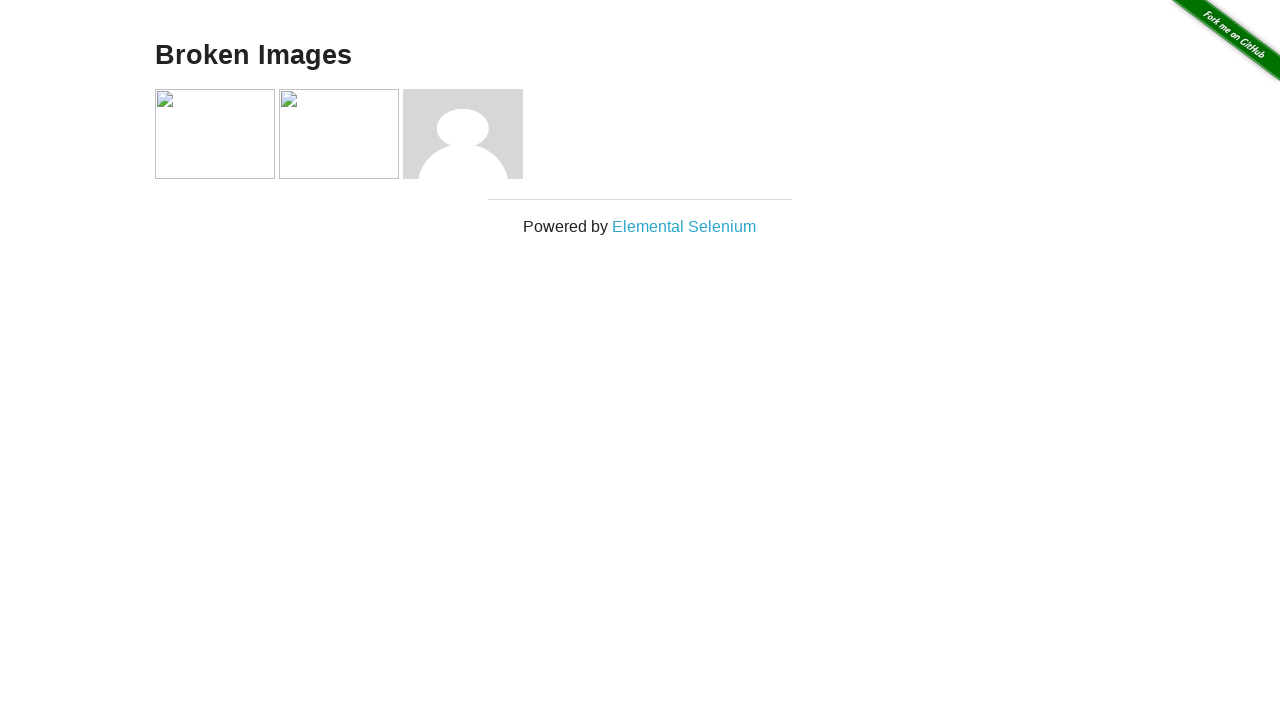

Example container loaded
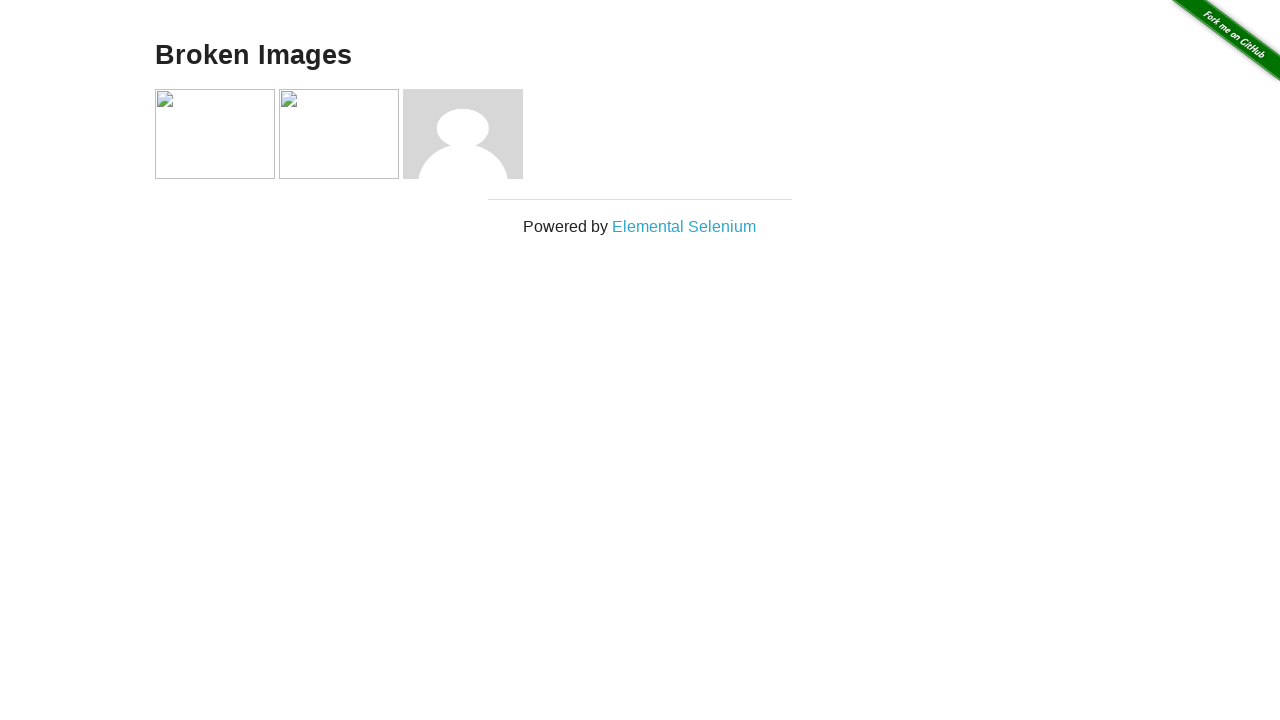

Verified that images are present on the Broken Images page
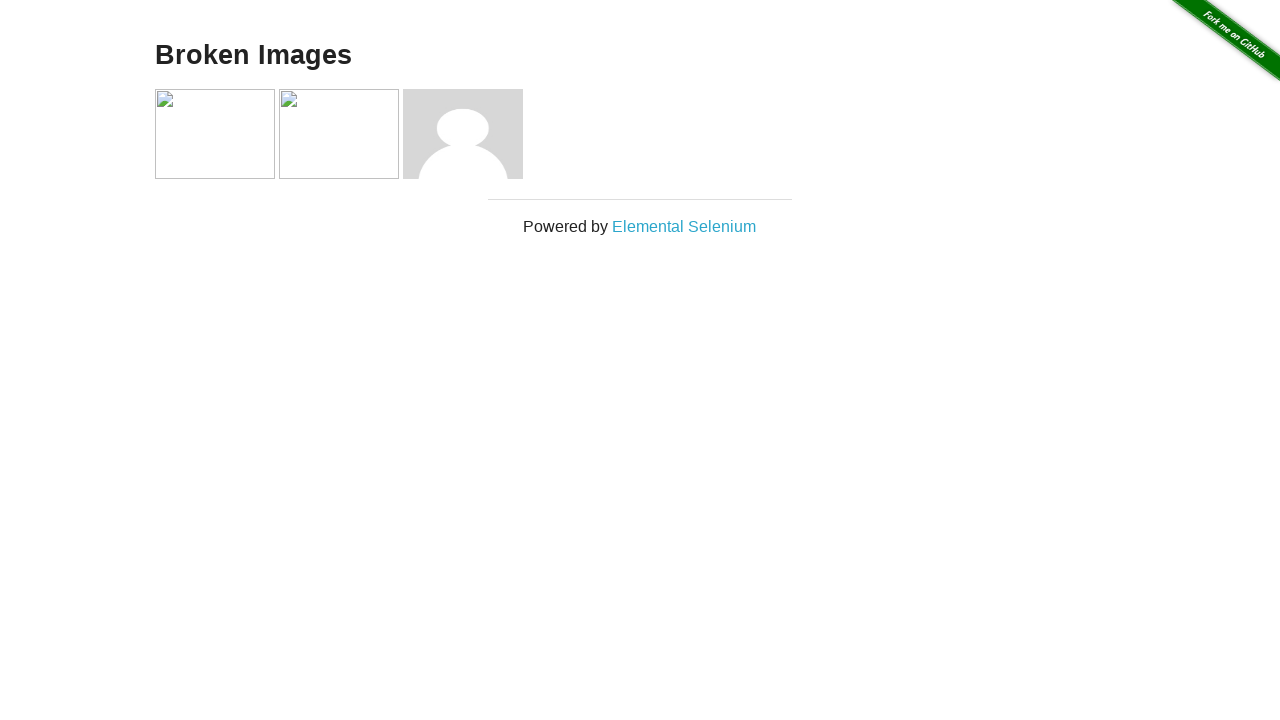

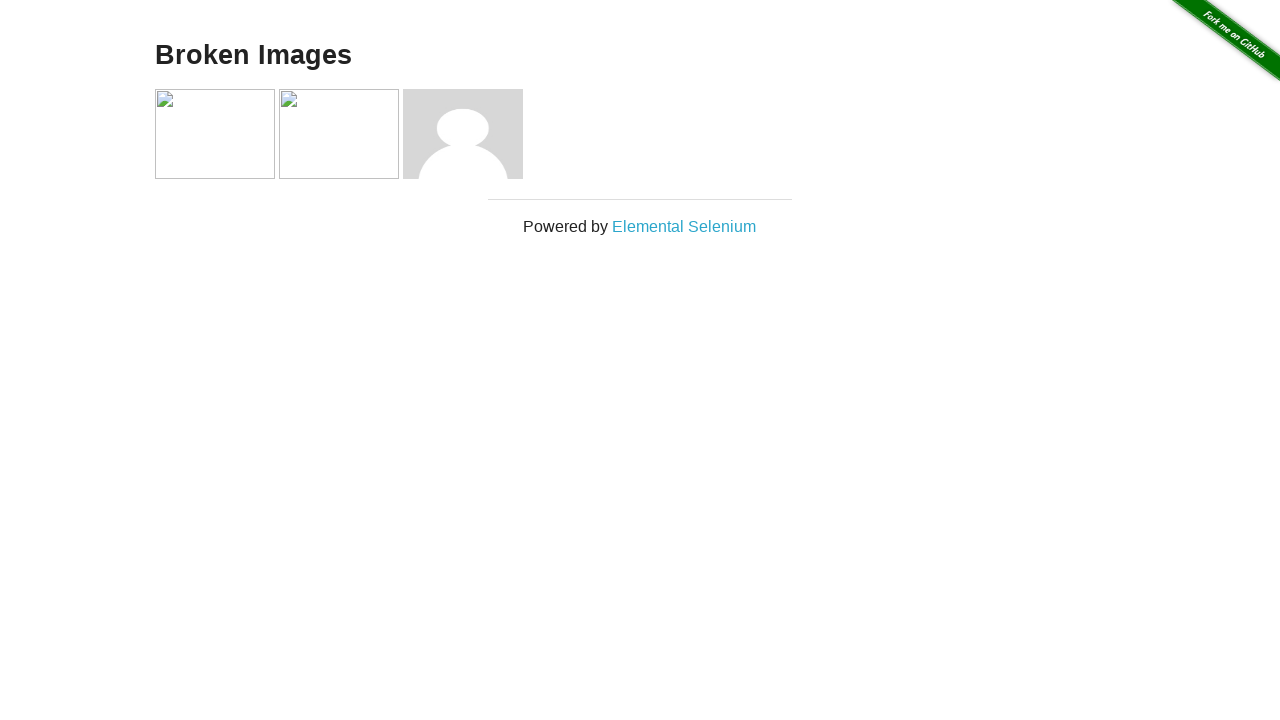